Fills out a practice form on Rahul Shetty Academy with personal details including name, email, password, gender selection, and date of birth, then submits the form and verifies the success message.

Starting URL: https://rahulshettyacademy.com/angularpractice/

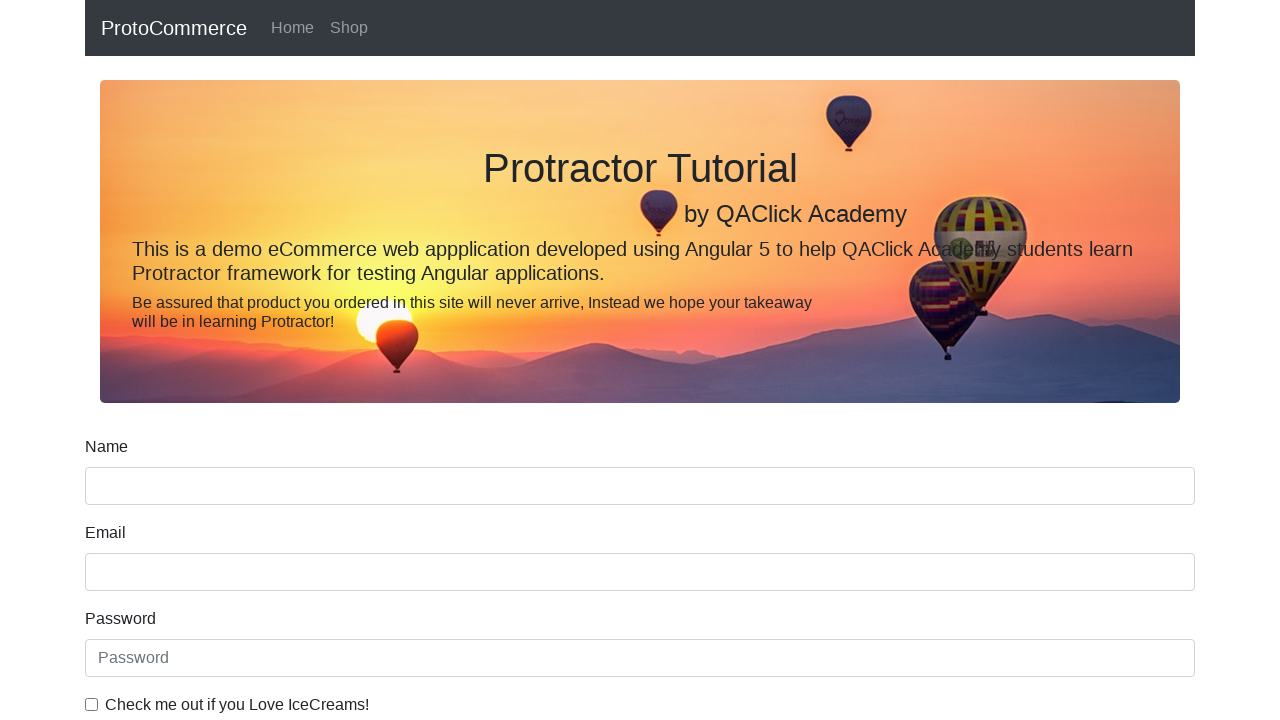

Filled name field with 'Tranik' on input[name='name']
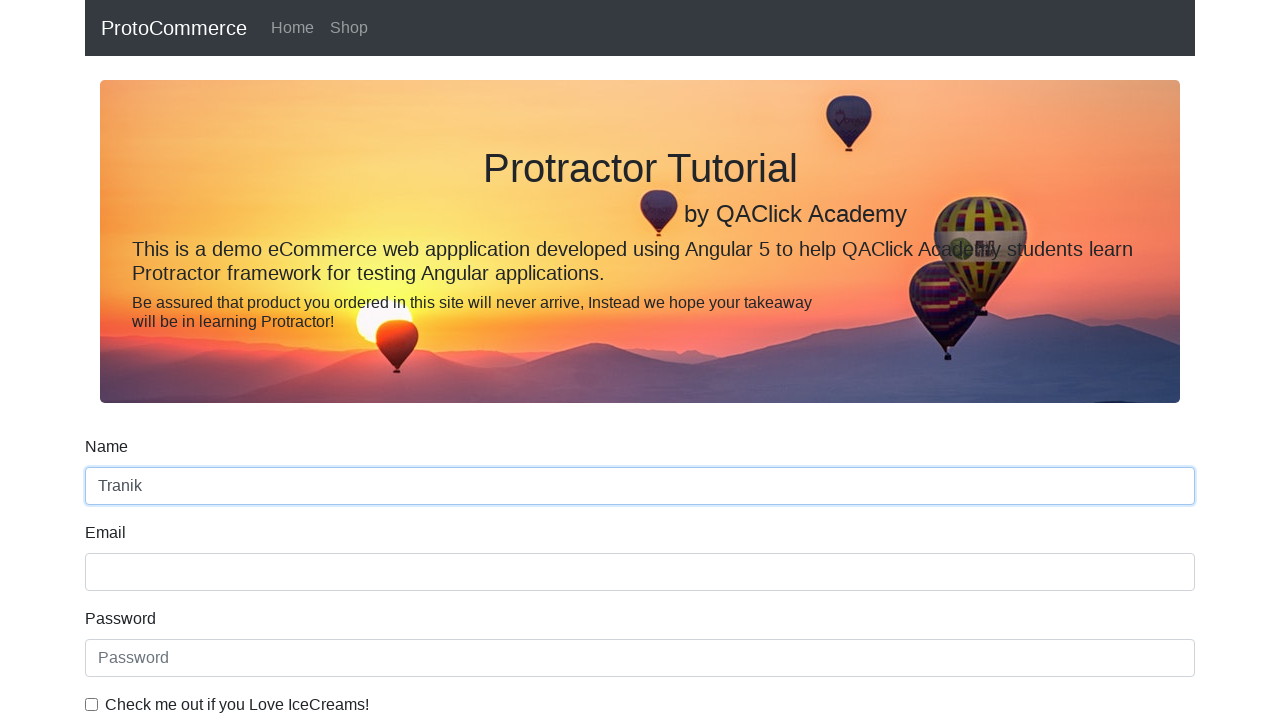

Filled email field with 'tranikbisen@gmail.com' on input[name='email']
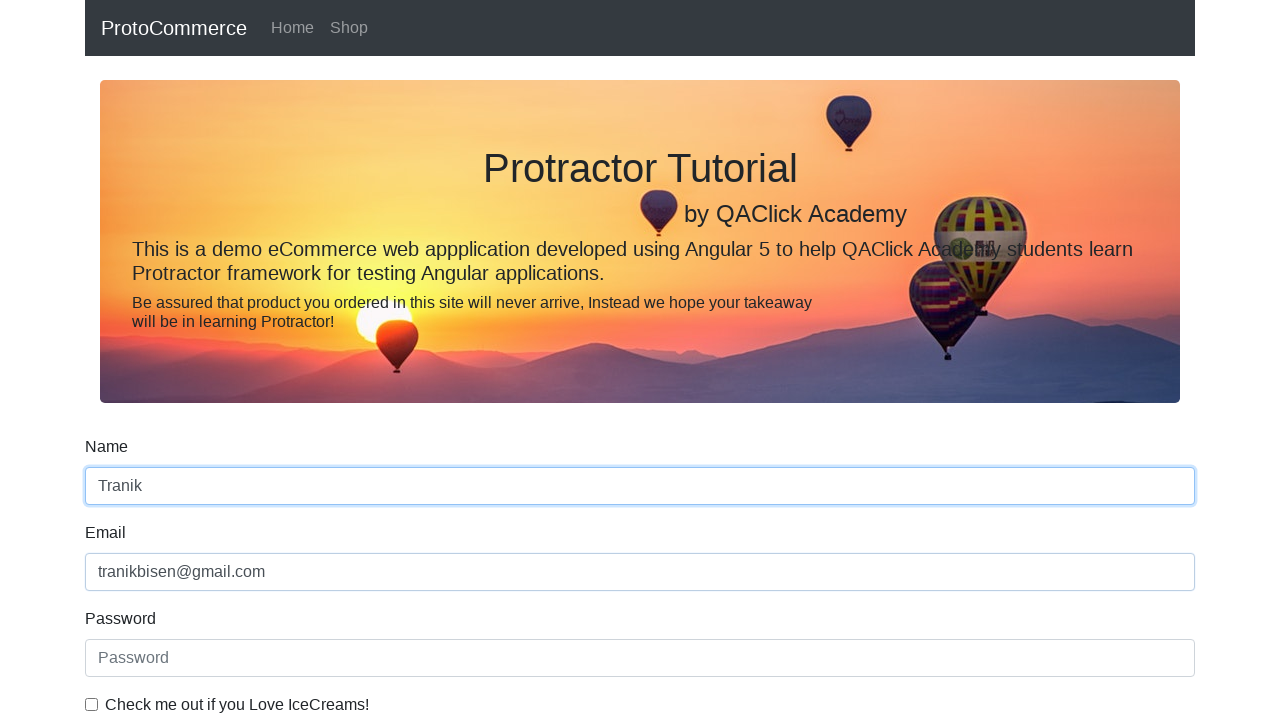

Filled password field with '123456' on #exampleInputPassword1
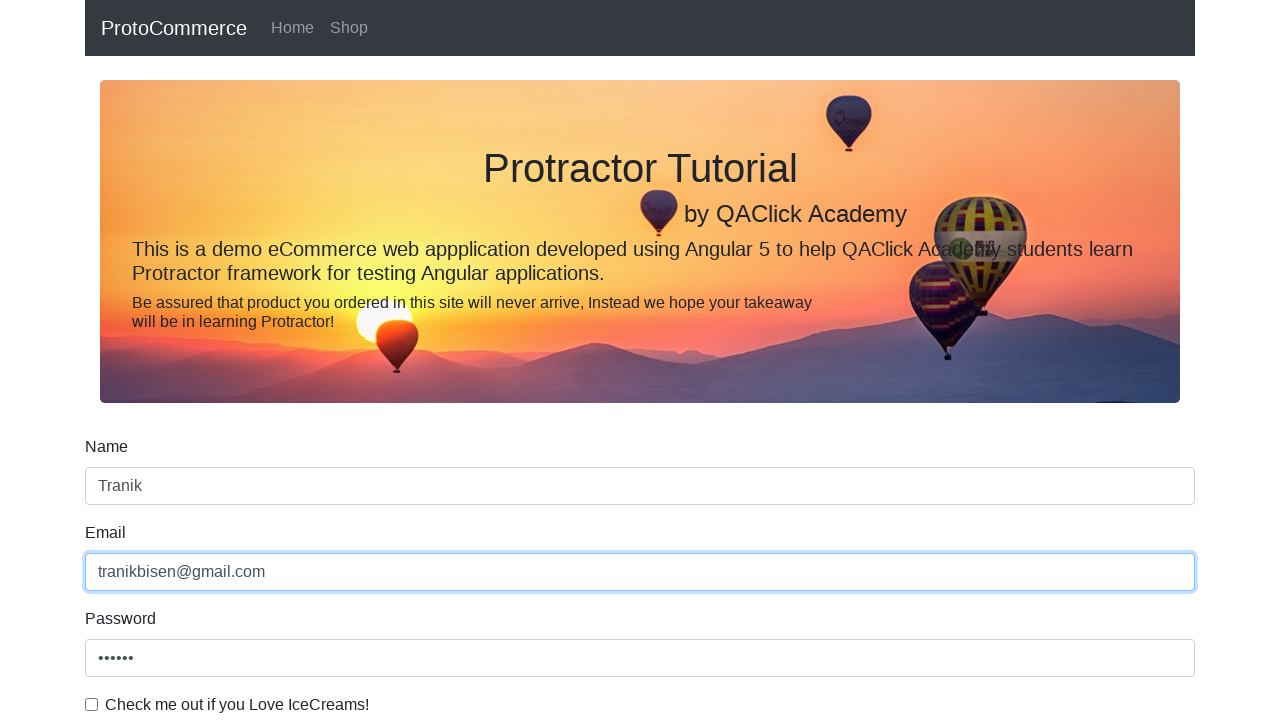

Checked the terms and conditions checkbox at (92, 704) on #exampleCheck1
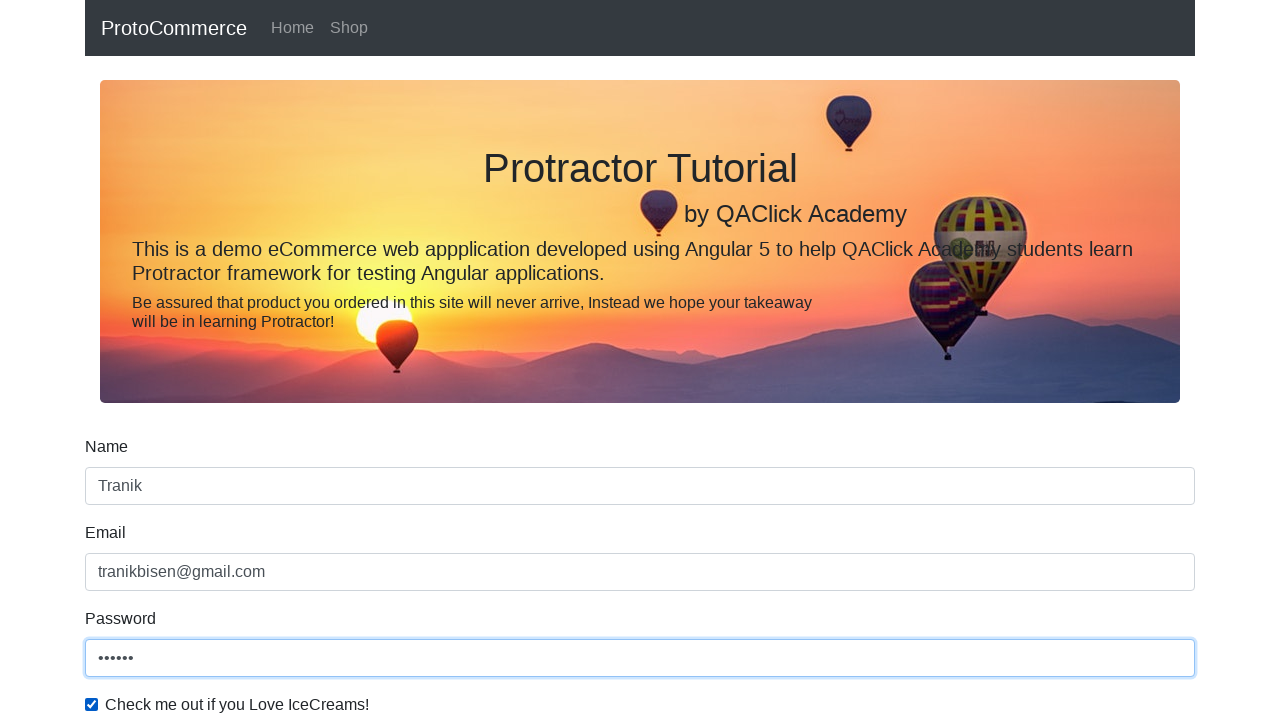

Selected 'Female' from gender dropdown on #exampleFormControlSelect1
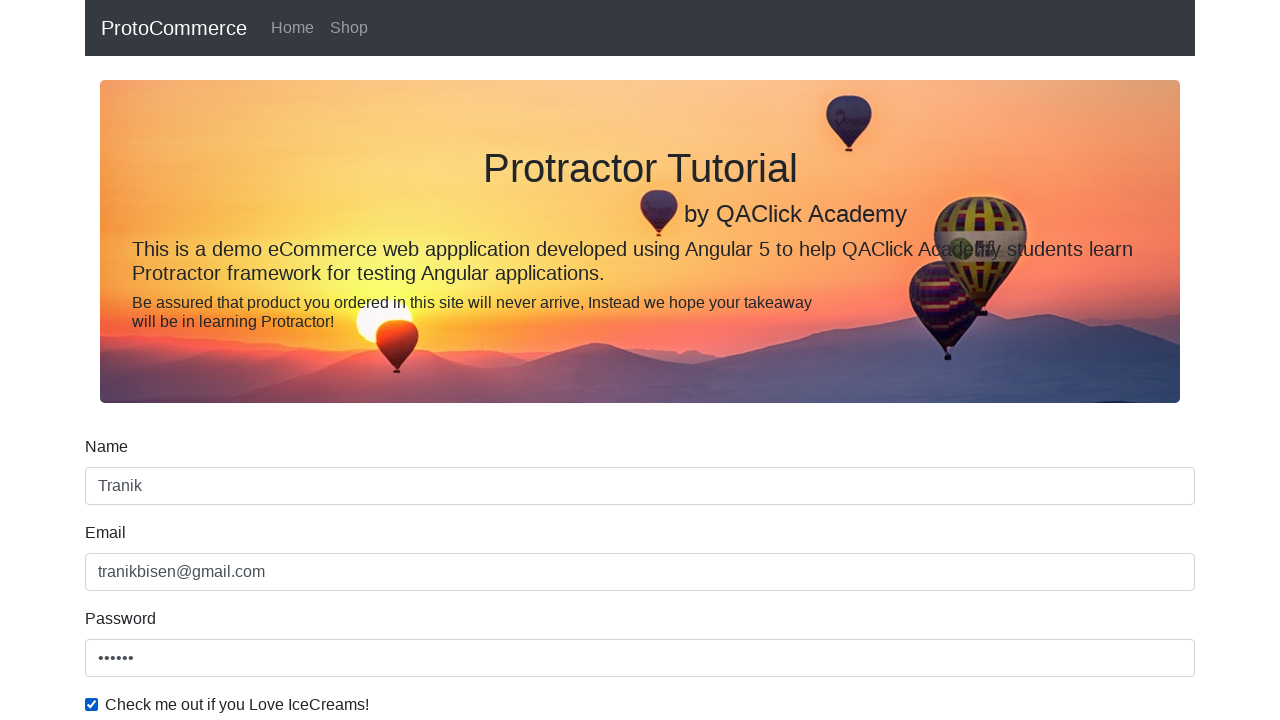

Selected employment status radio button at (238, 360) on input.form-check-input#inlineRadio1
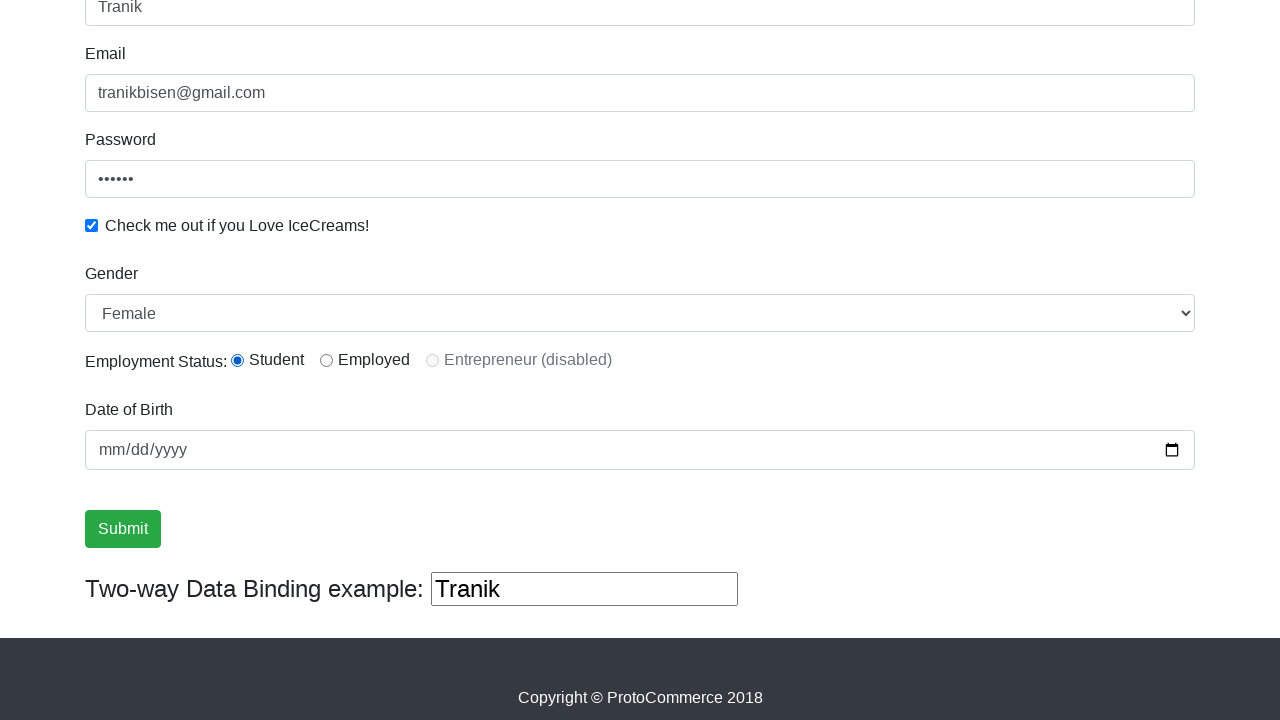

Clicked on date of birth field at (640, 450) on input.form-control[name='bday']
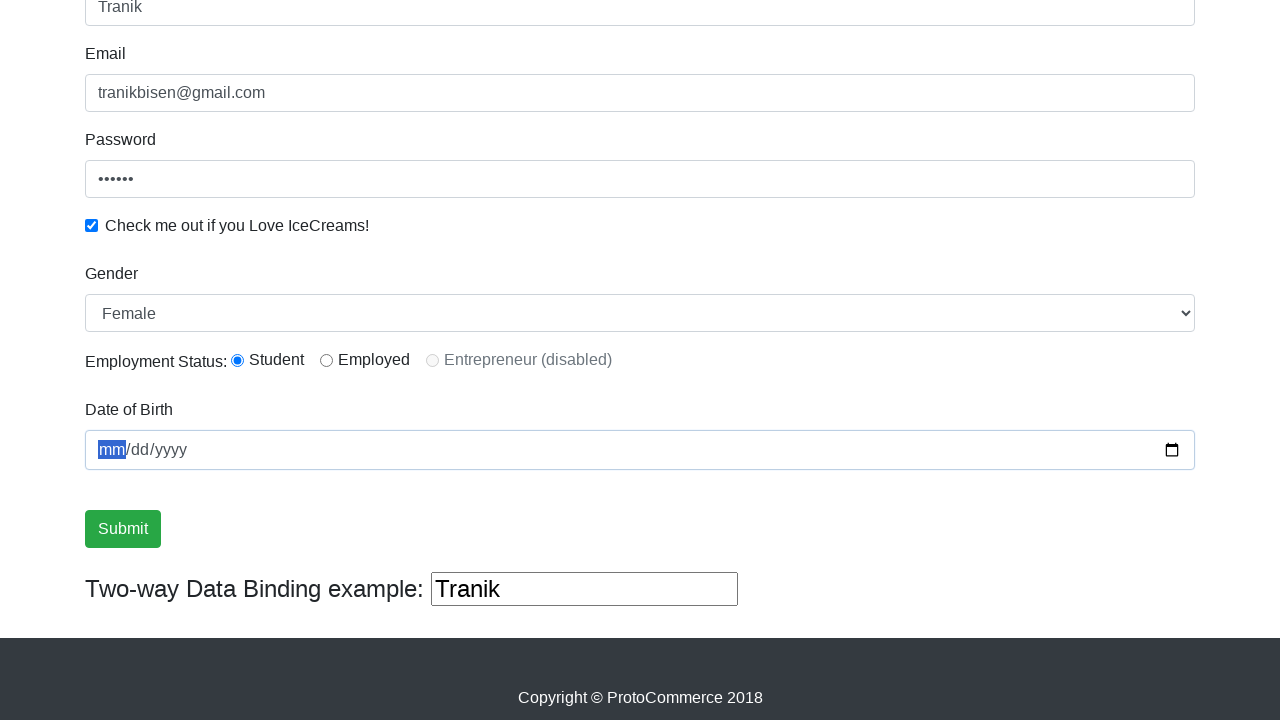

Clicked submit button to submit the form at (123, 529) on input[type='submit']
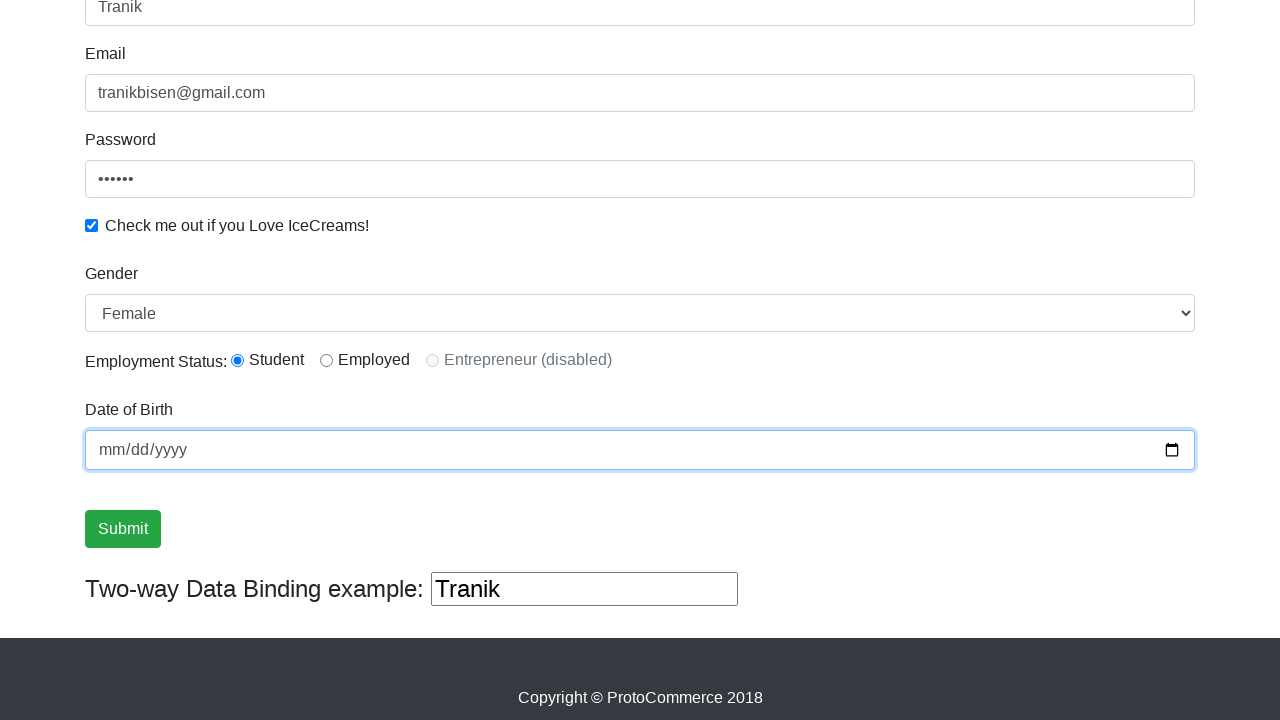

Success message appeared and form submission was verified
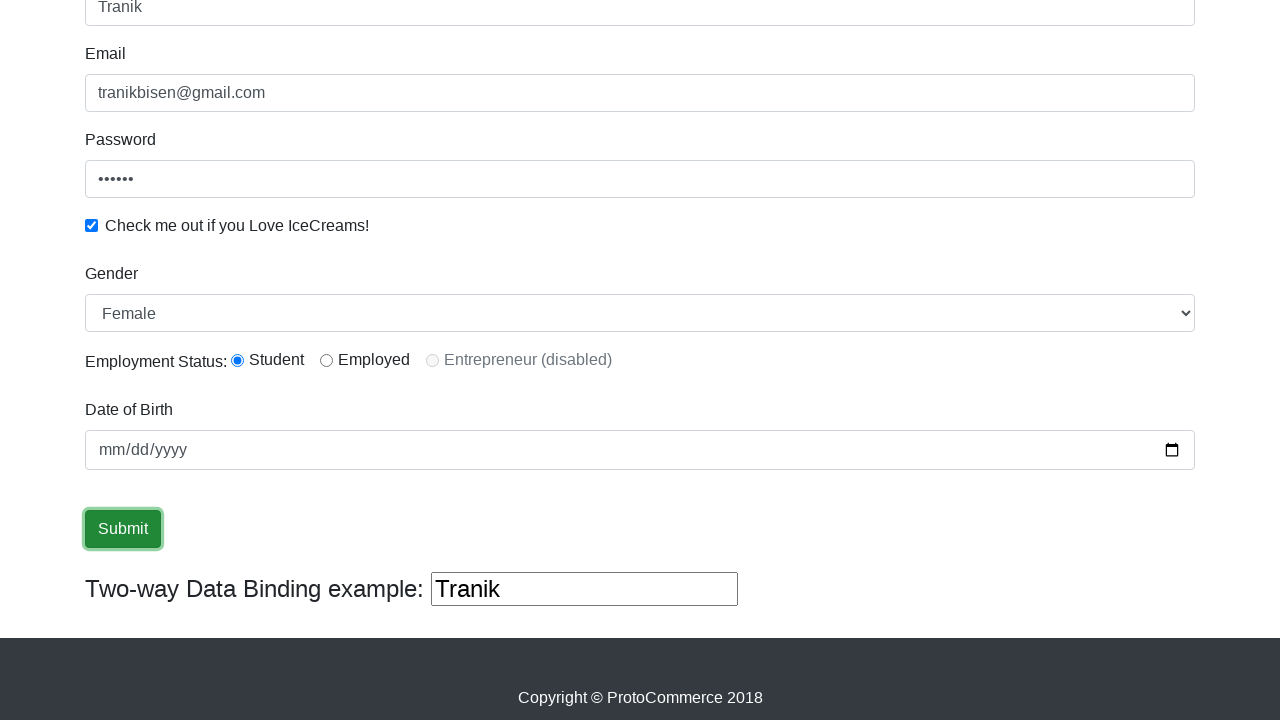

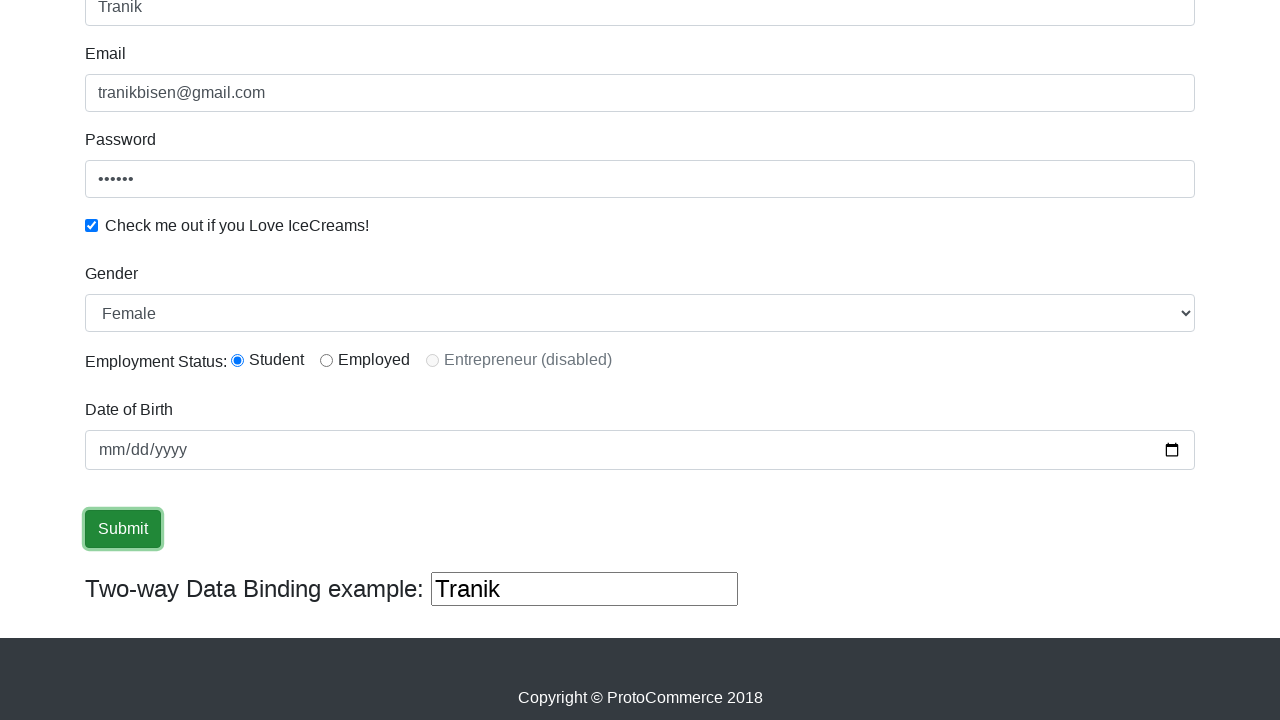